Navigates to Bilibili website and waits for the page to load

Starting URL: http://www.bilibili.com

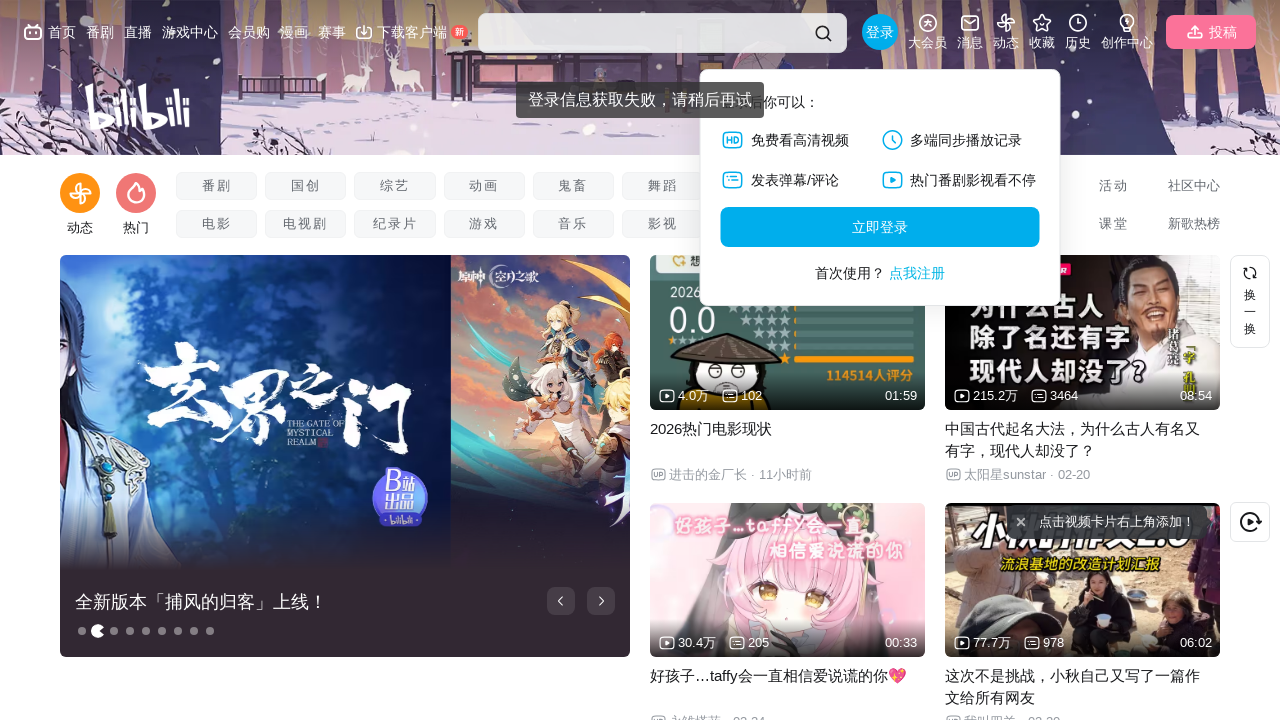

Waited 5 seconds for Bilibili page to fully load
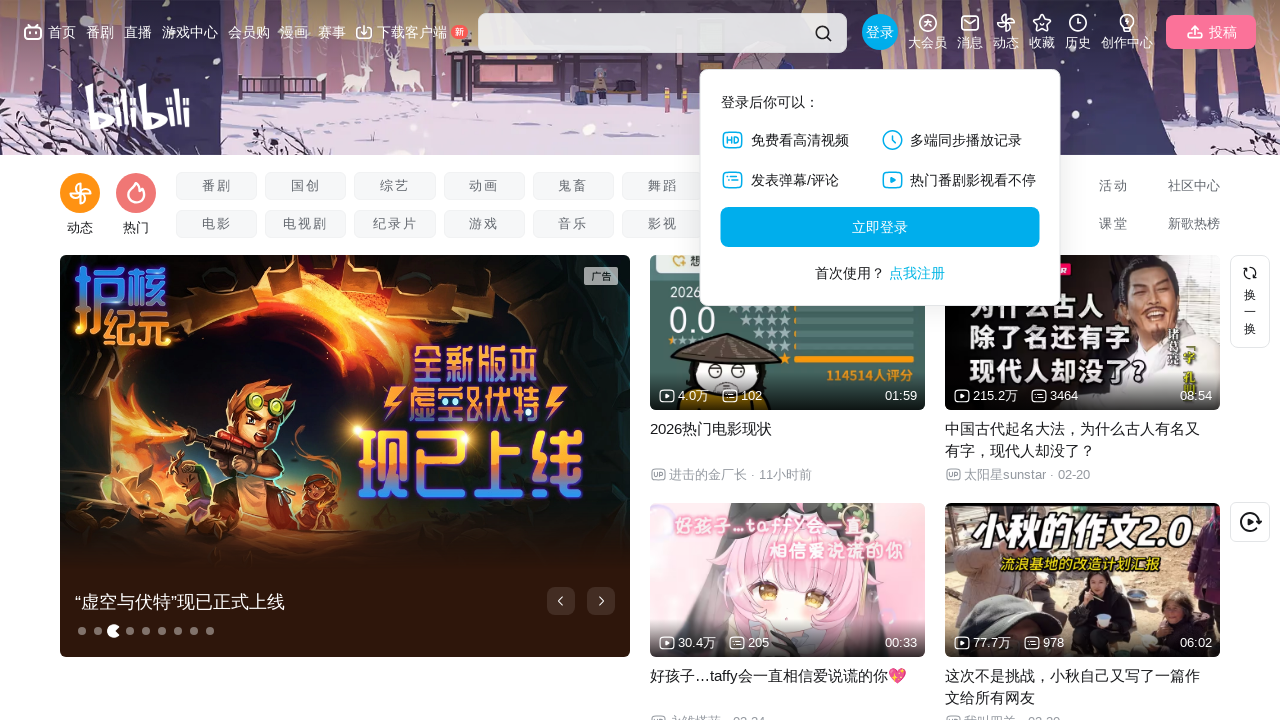

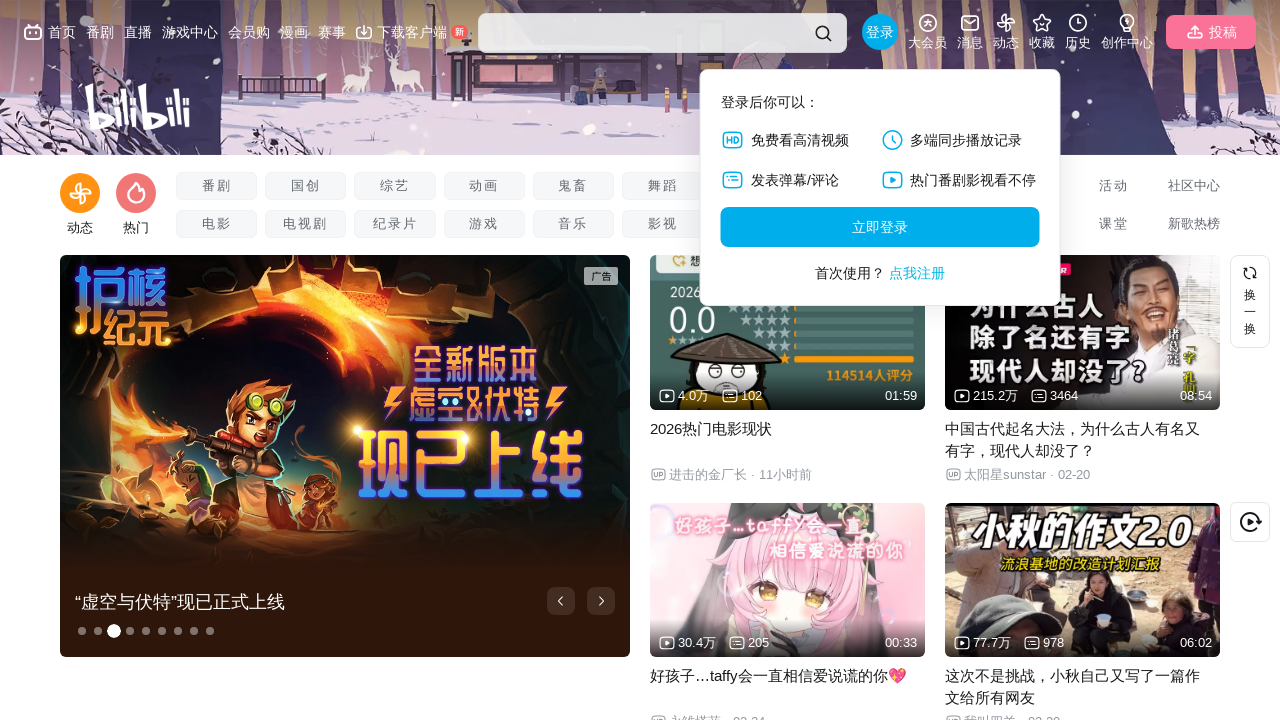